Tests navigation to the cart page by clicking the cart button in the header and verifying the URL redirect

Starting URL: https://automationexercise.com/

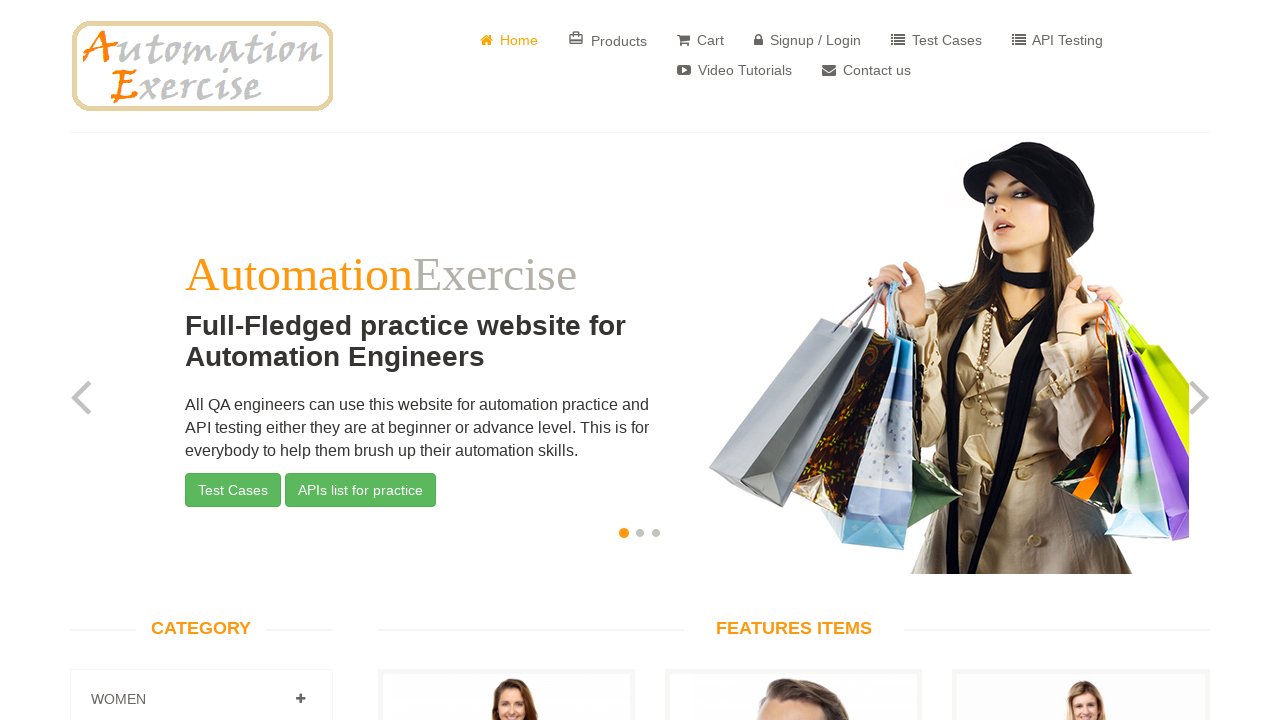

Clicked cart button in header at (700, 40) on a[href='/view_cart']
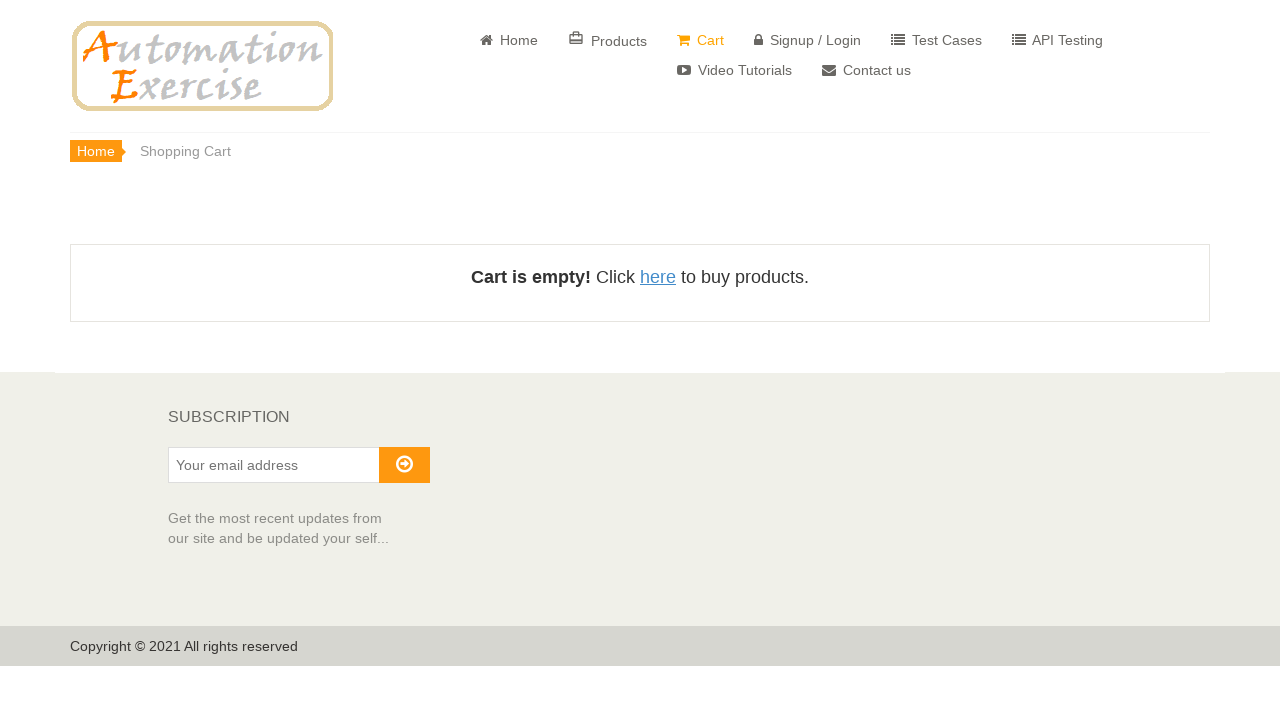

Waited for redirect to cart page and URL verified
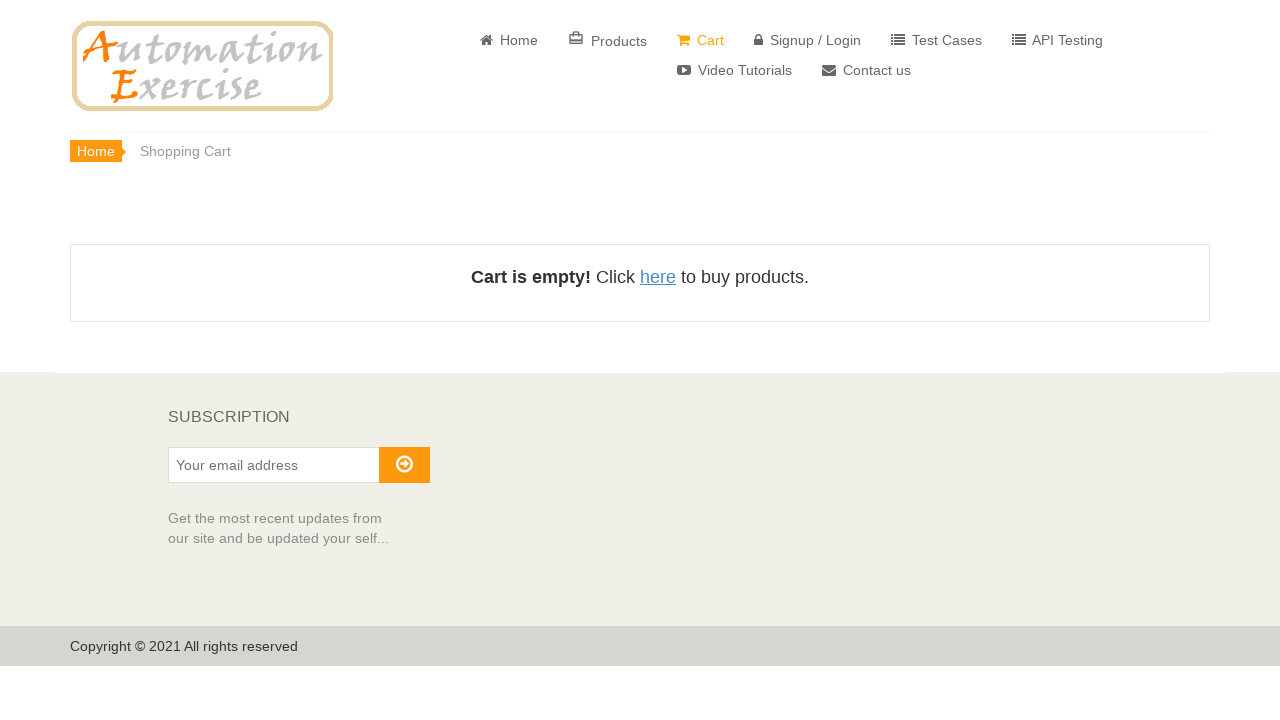

Verified page title is 'Automation Exercise - Checkout'
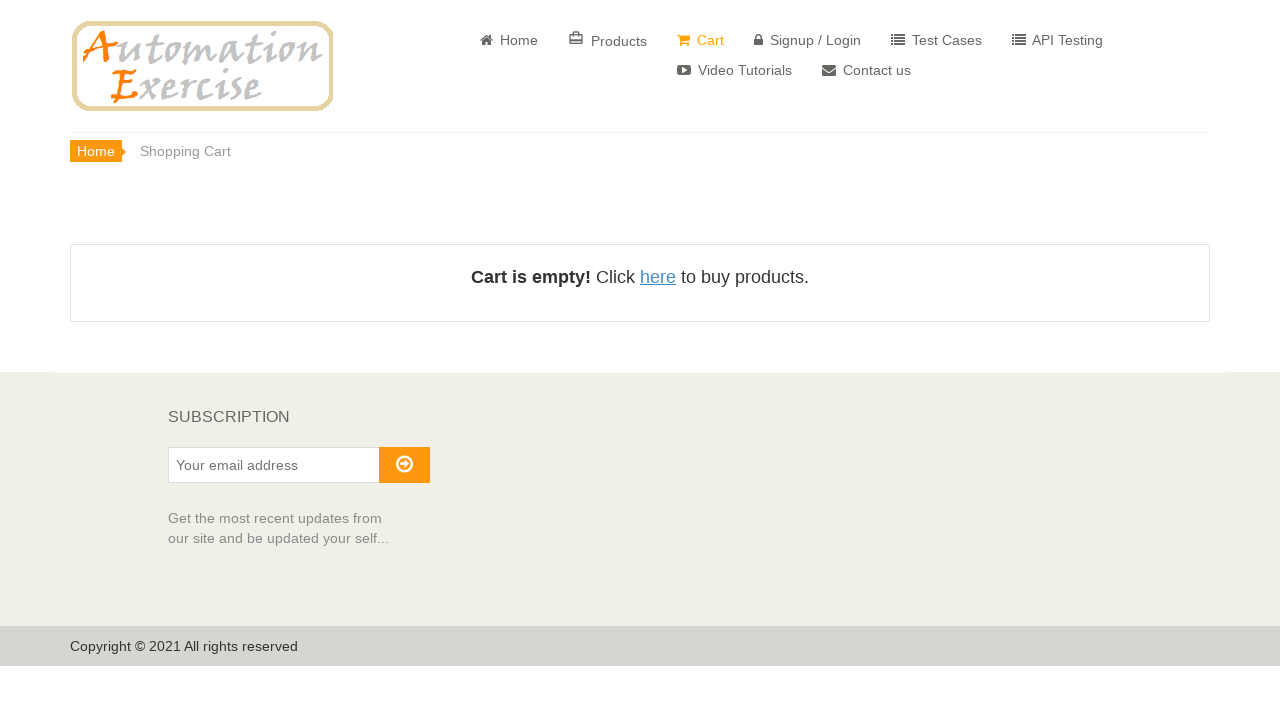

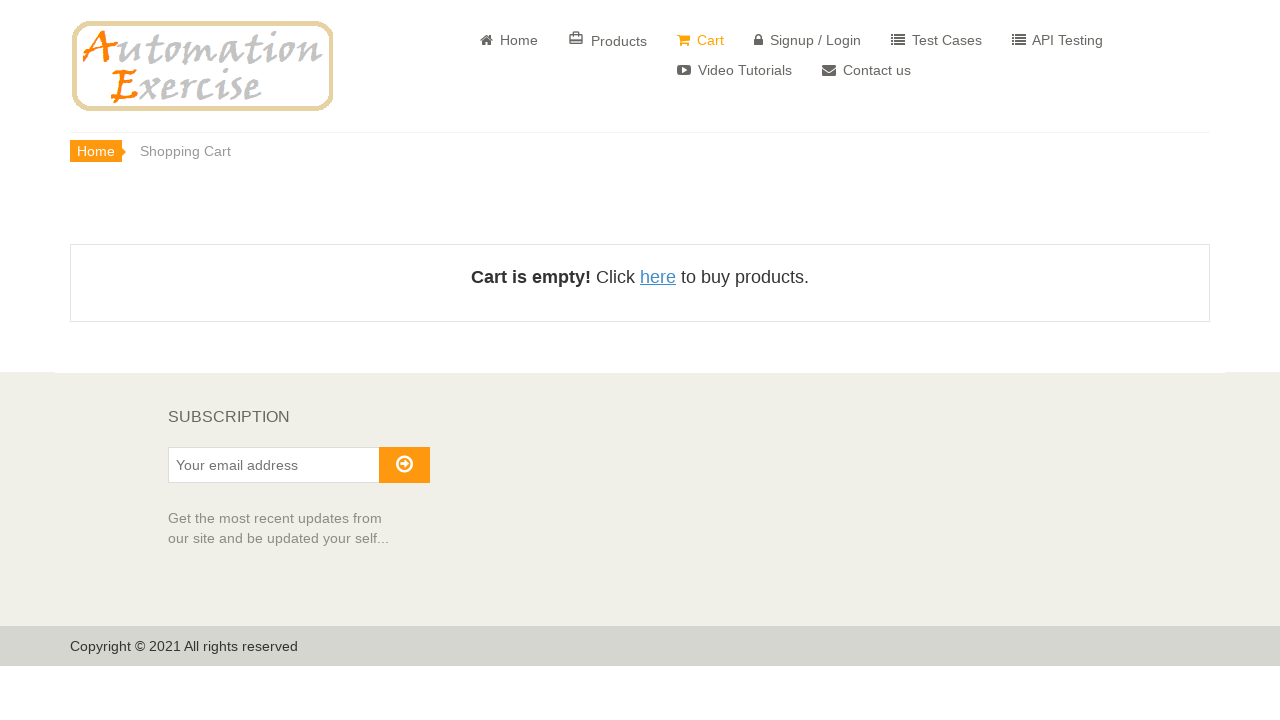